Tests checkbox functionality by locating the first checkbox on the page and checking it, then verifying it is checked.

Starting URL: https://the-internet.herokuapp.com/checkboxes

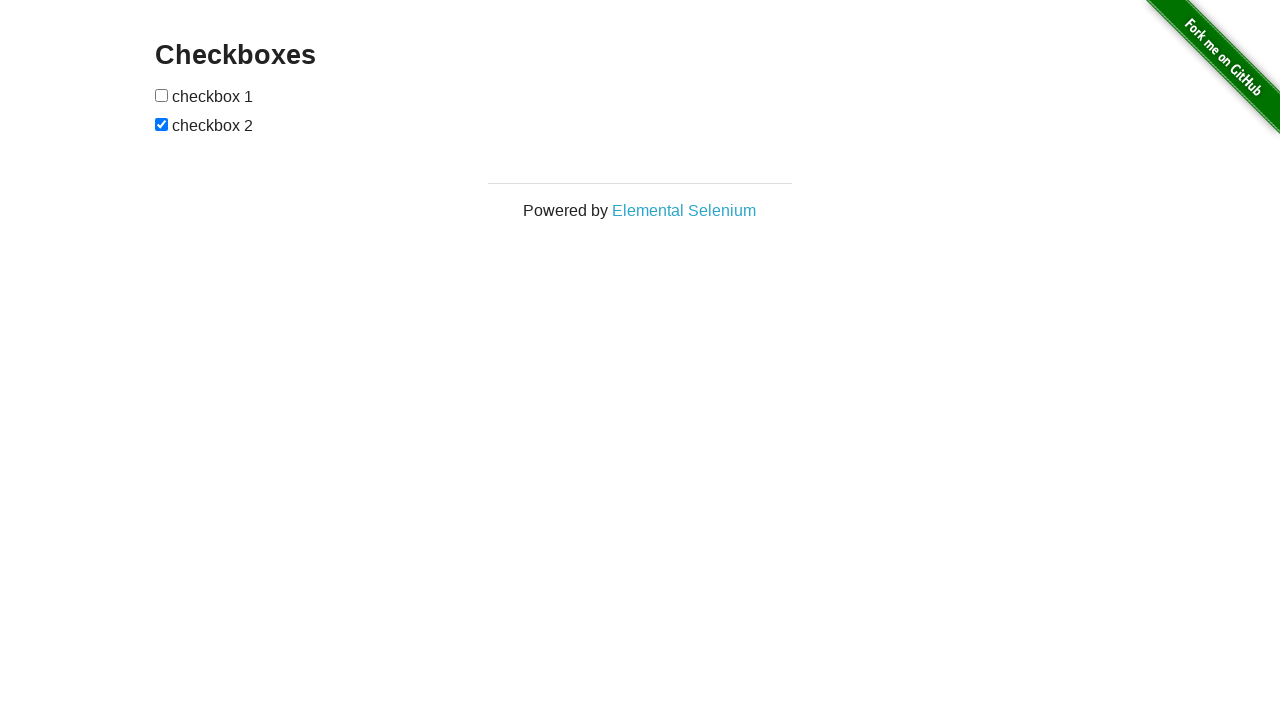

Located the first checkbox on the page
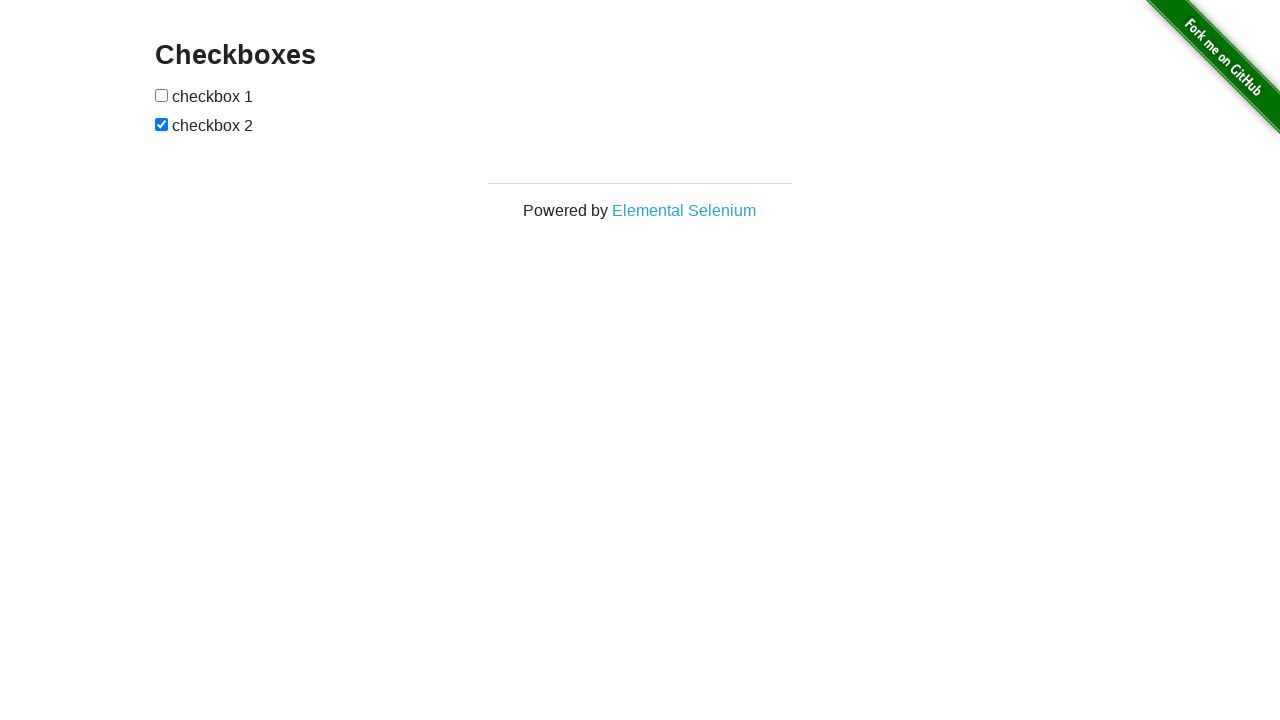

Checked the first checkbox at (162, 95) on internal:role=checkbox >> nth=0
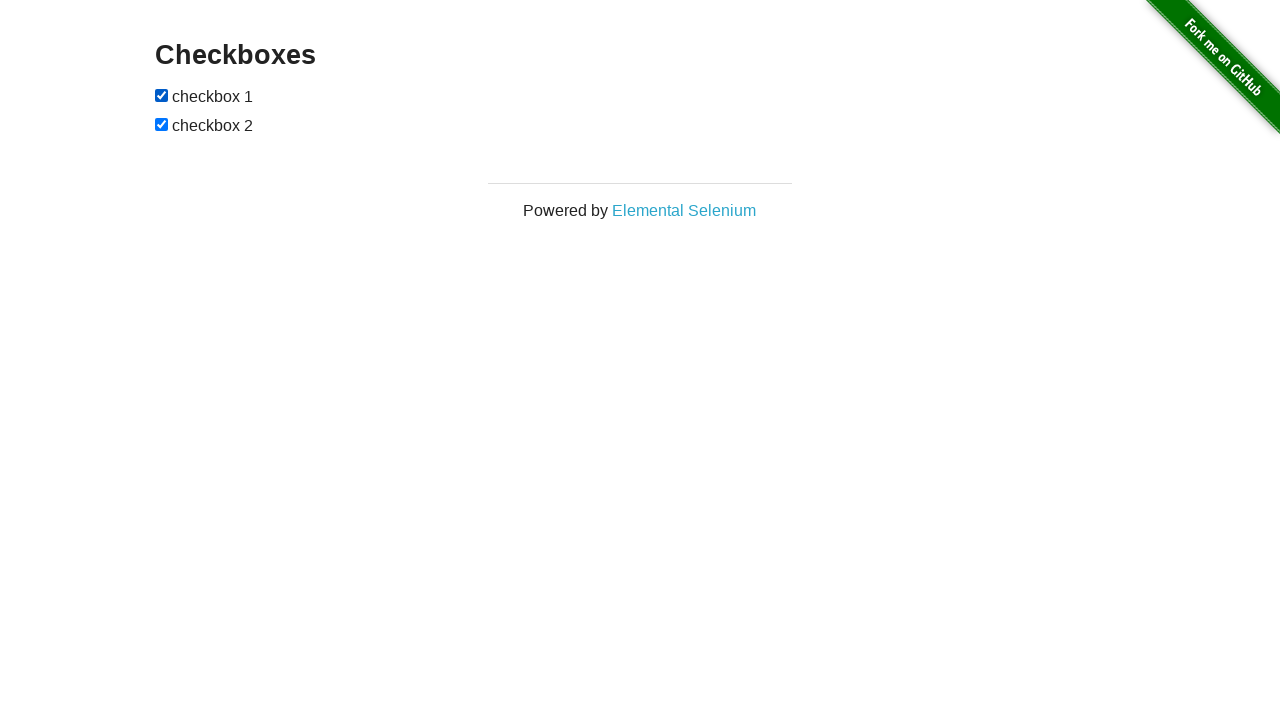

Verified that the checkbox is checked
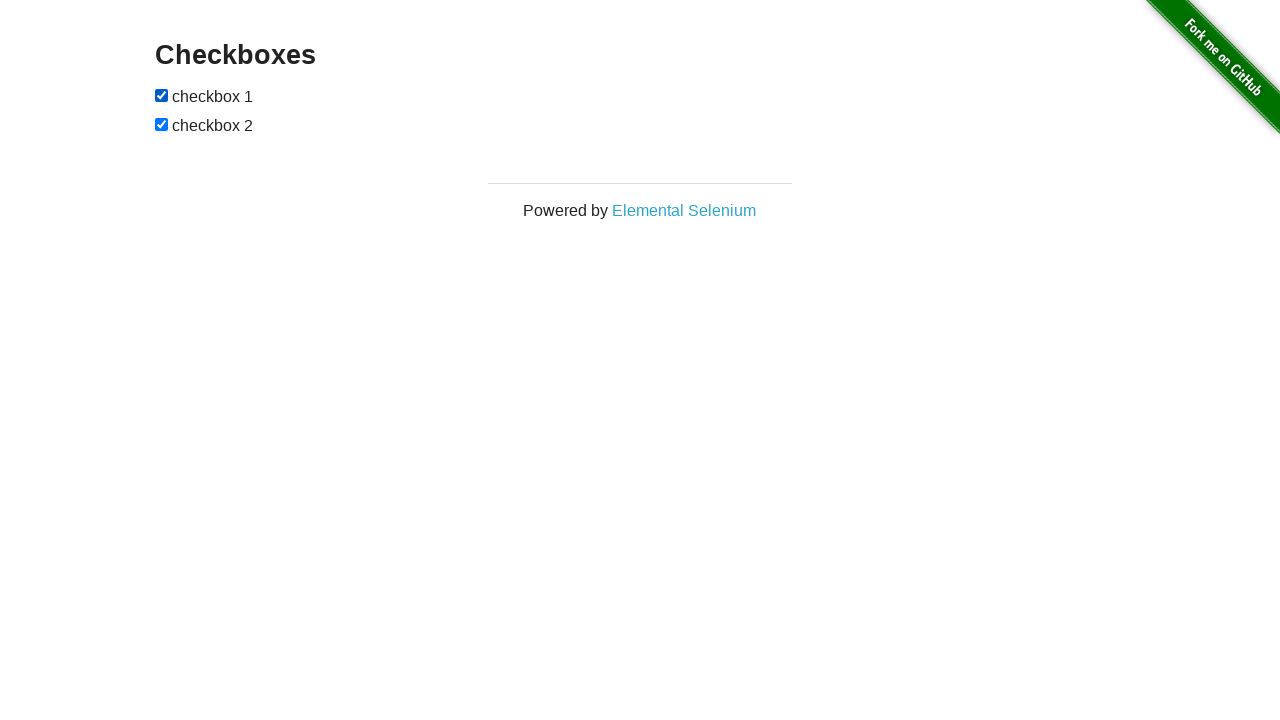

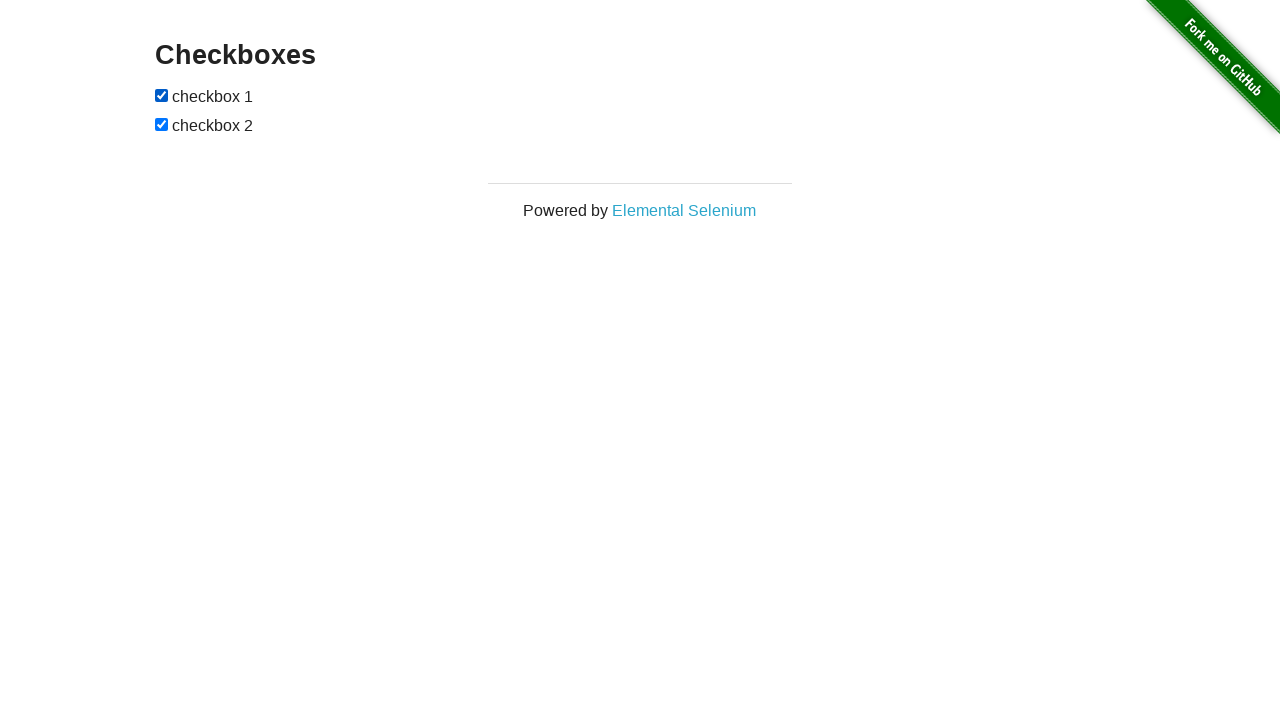